Tests JavaScript alert handling by clicking a button that triggers an alert, accepting the alert, and then clicking a checkbox element on the page.

Starting URL: https://www.letskodeit.com/practice

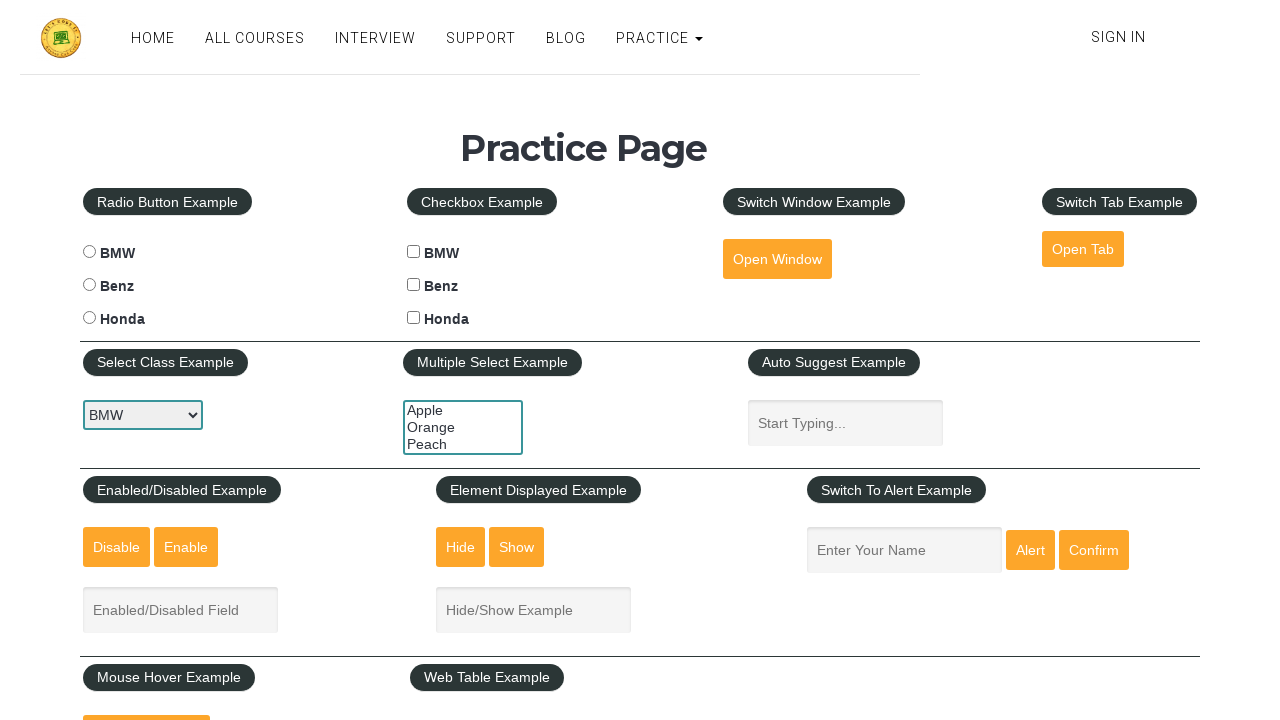

Clicked alert button to trigger JavaScript alert at (1030, 550) on #alertbtn
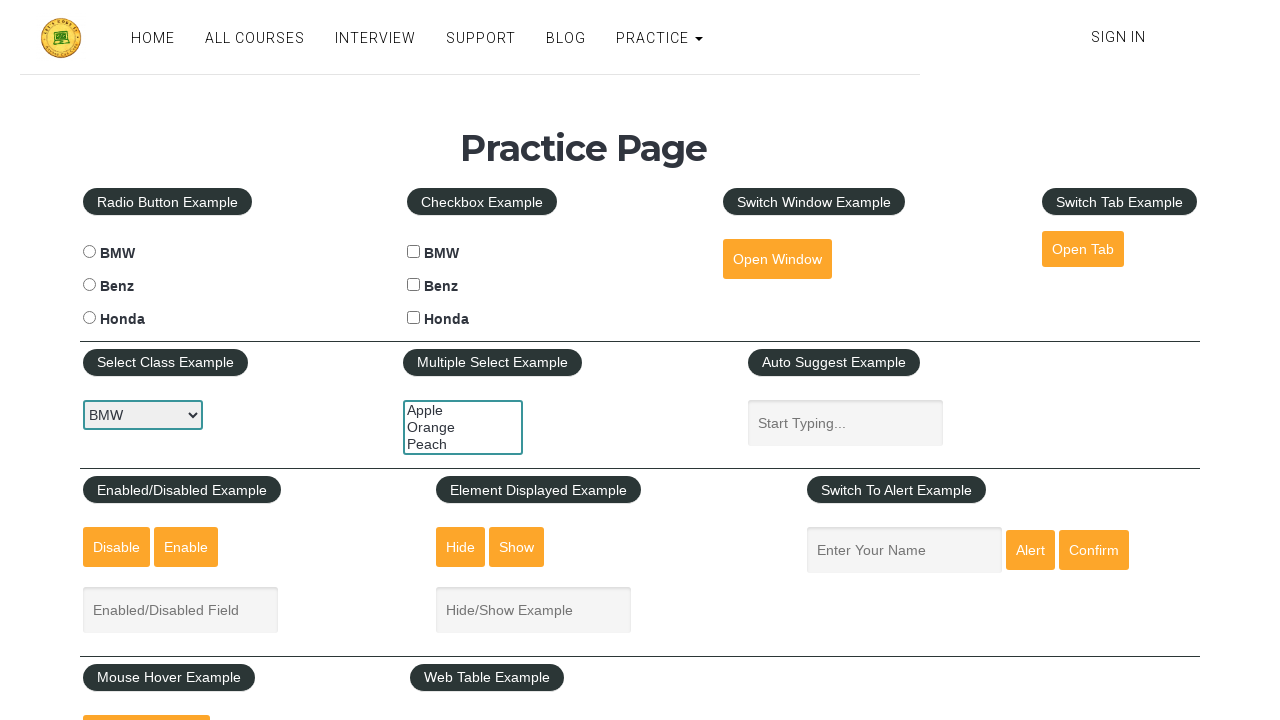

Set up dialog handler to accept alerts
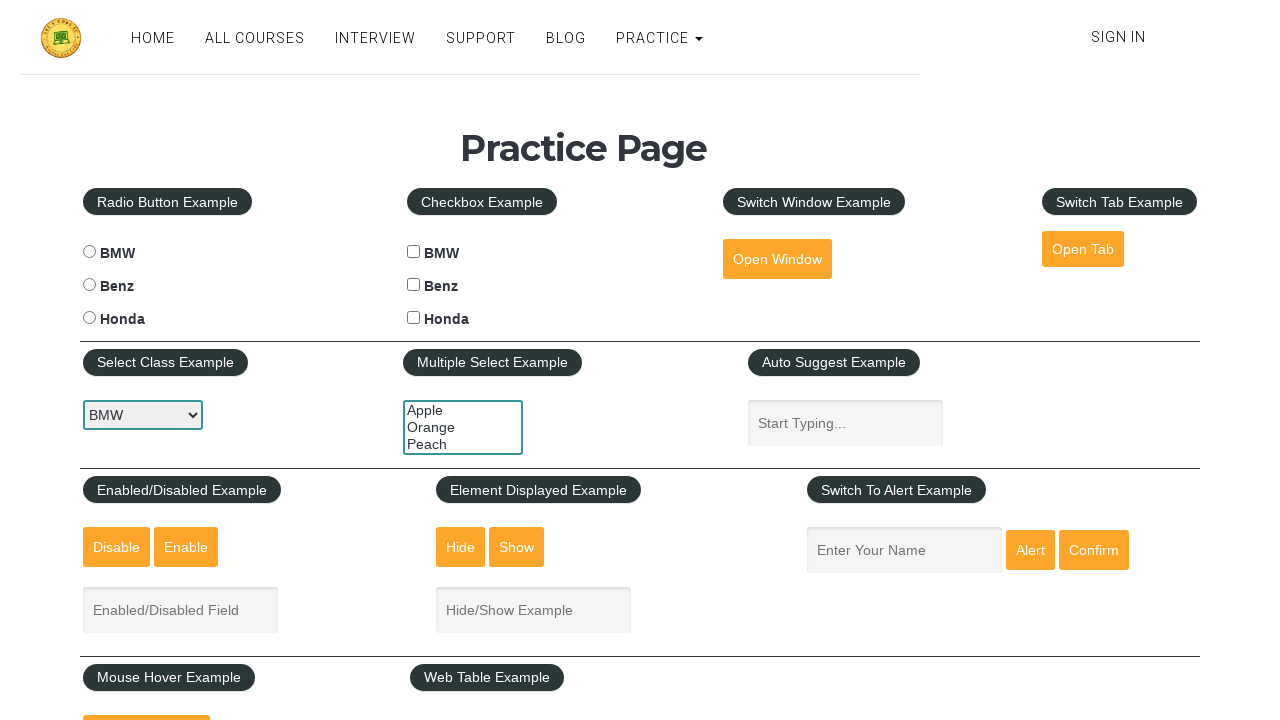

Waited for alert to be processed
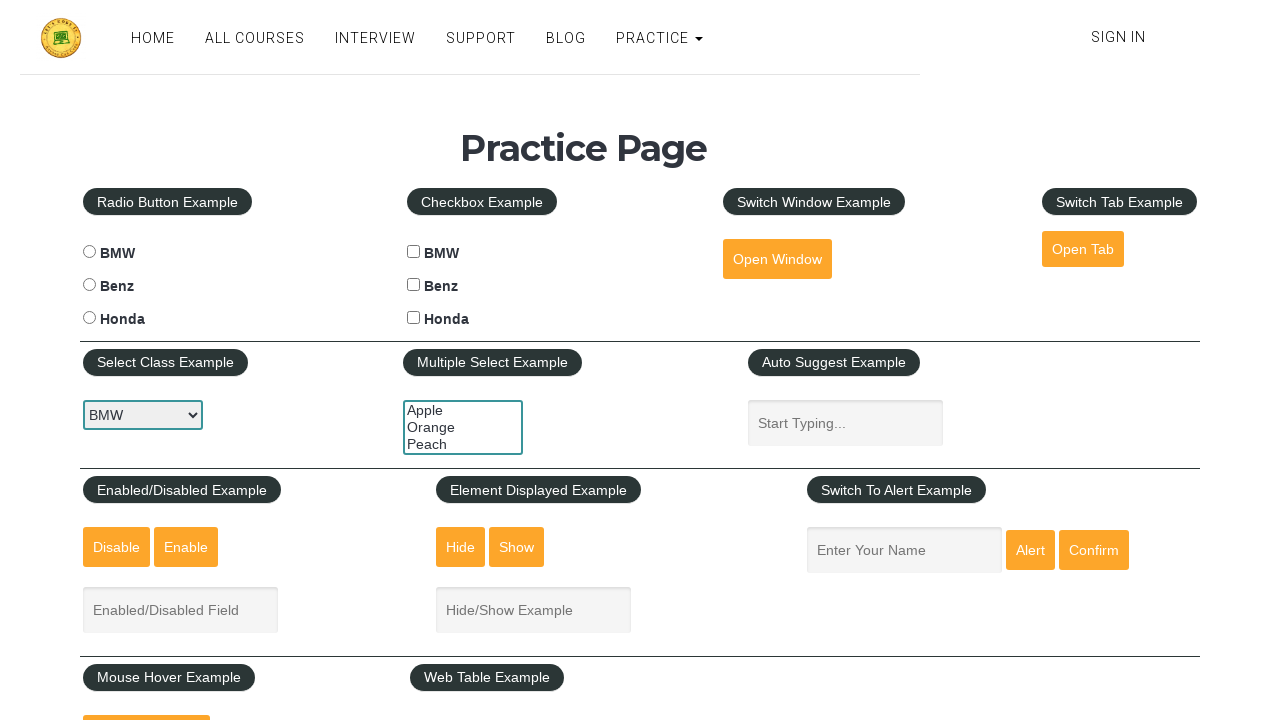

Clicked BMW checkbox element at (414, 252) on #bmwcheck
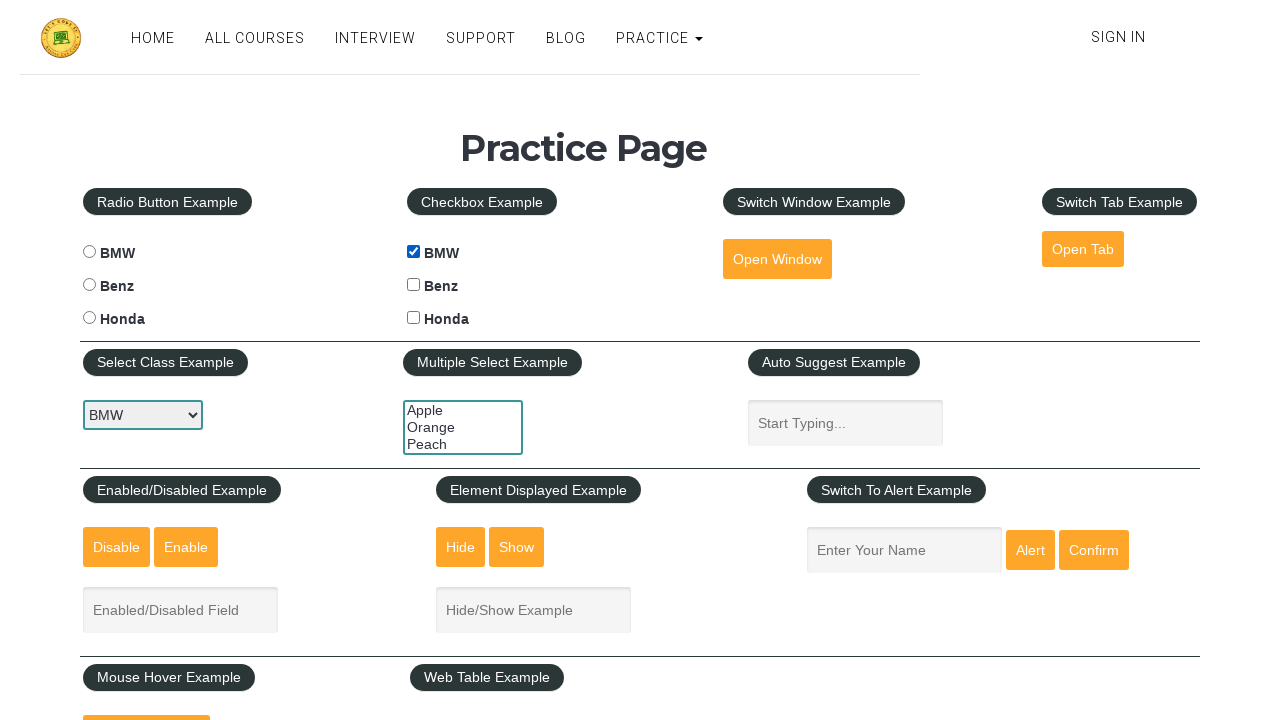

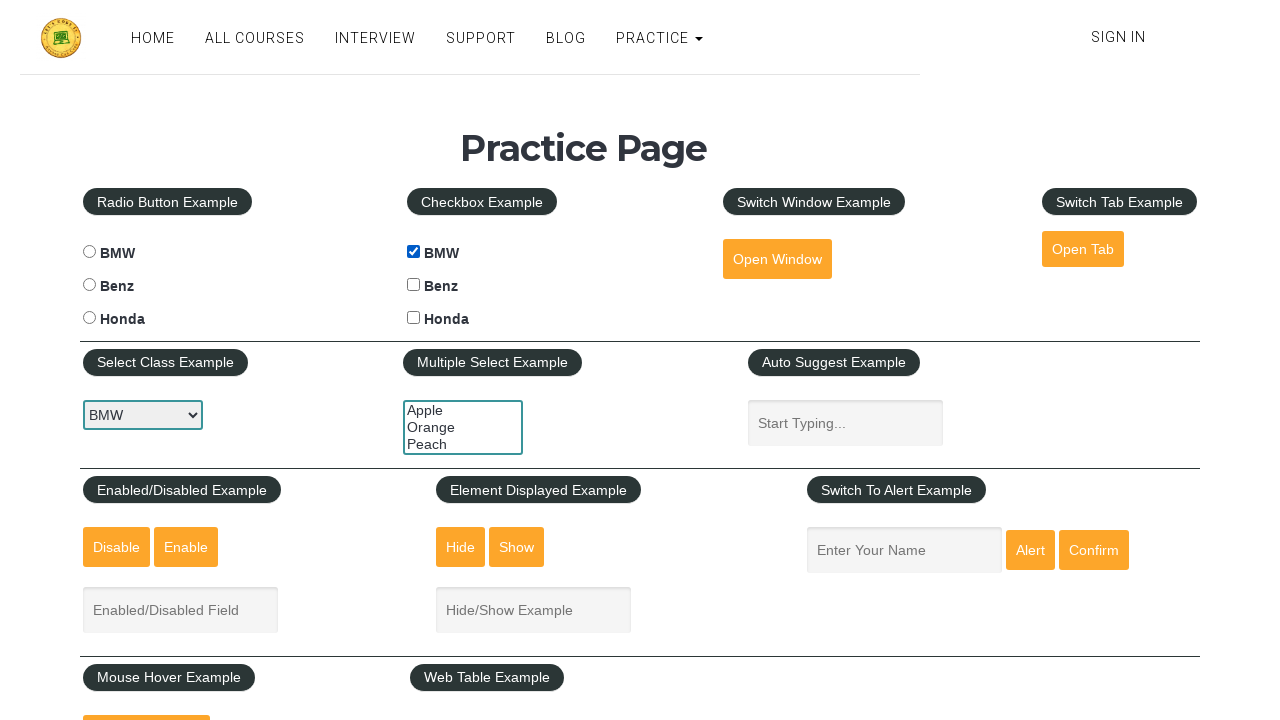